Simulates human-like browsing behavior on python.org by visiting random navigation links (Downloads, Documentation, Community, etc.), navigating back, and scrolling through the page.

Starting URL: https://www.python.org

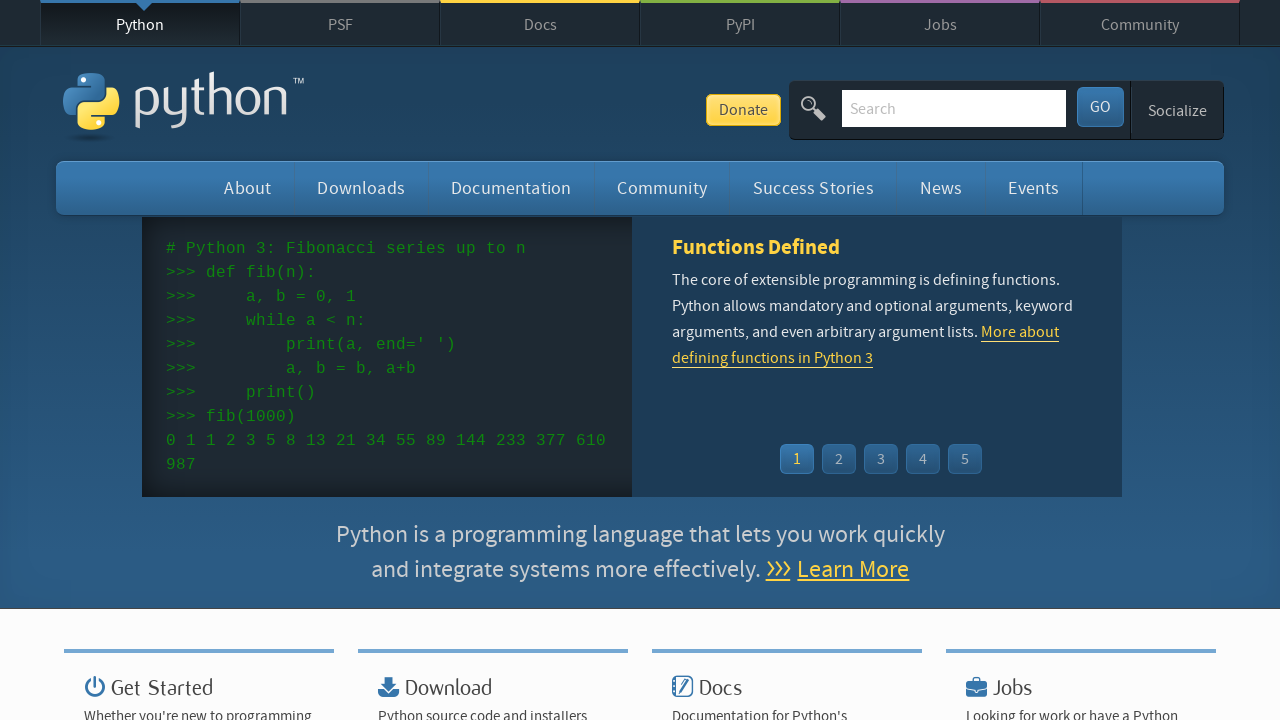

Clicked on 'Success Stories' navigation link at (813, 188) on text=Success Stories
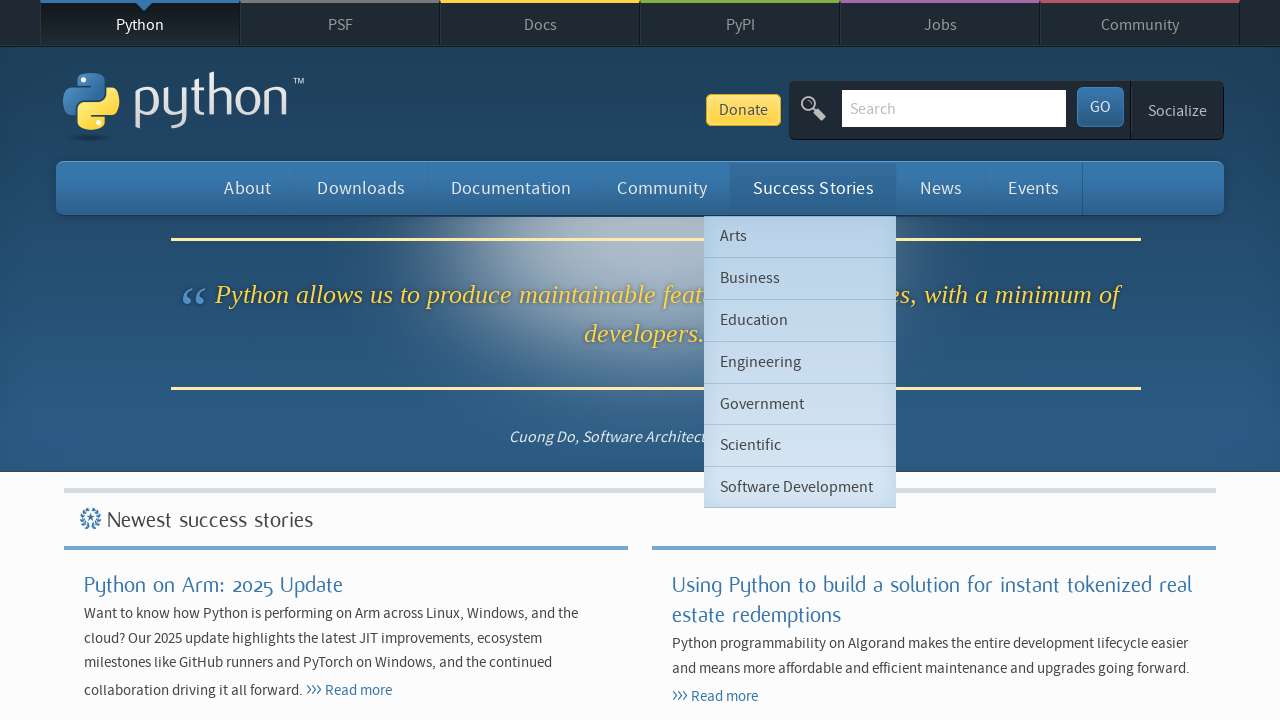

Waited for 'Success Stories' page to load
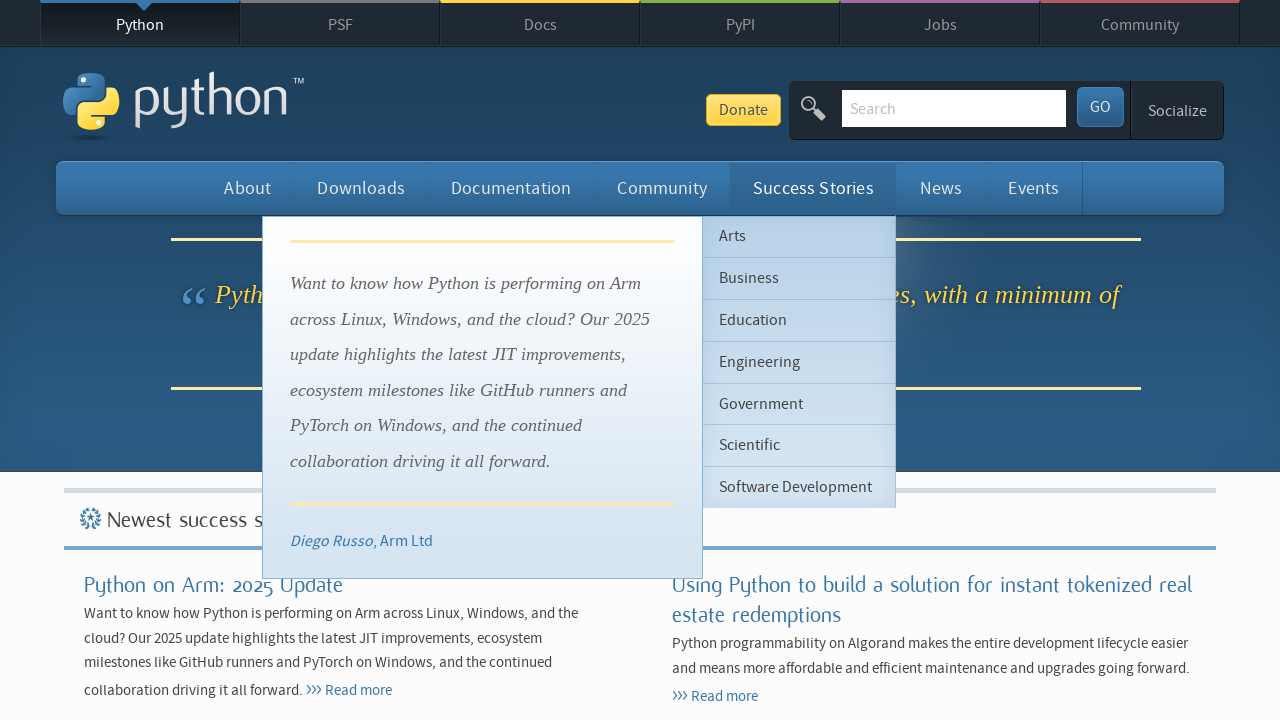

Navigated back to previous page
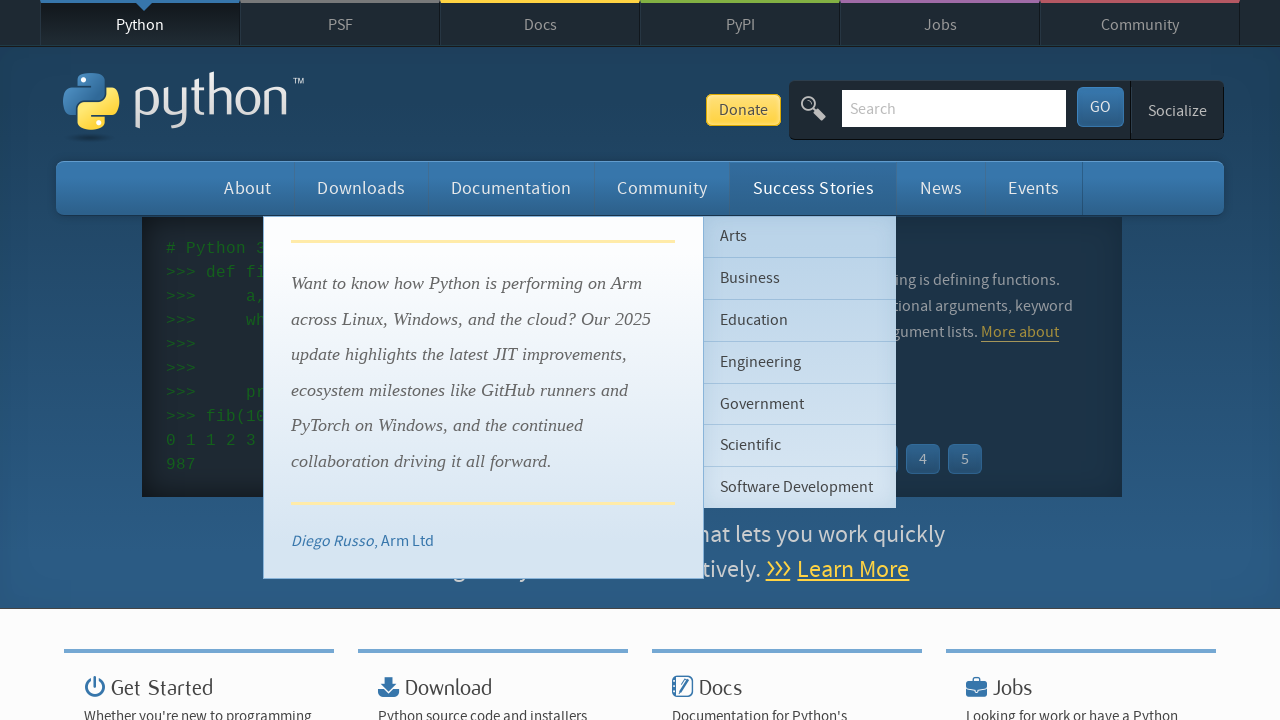

Waited for previous page to load
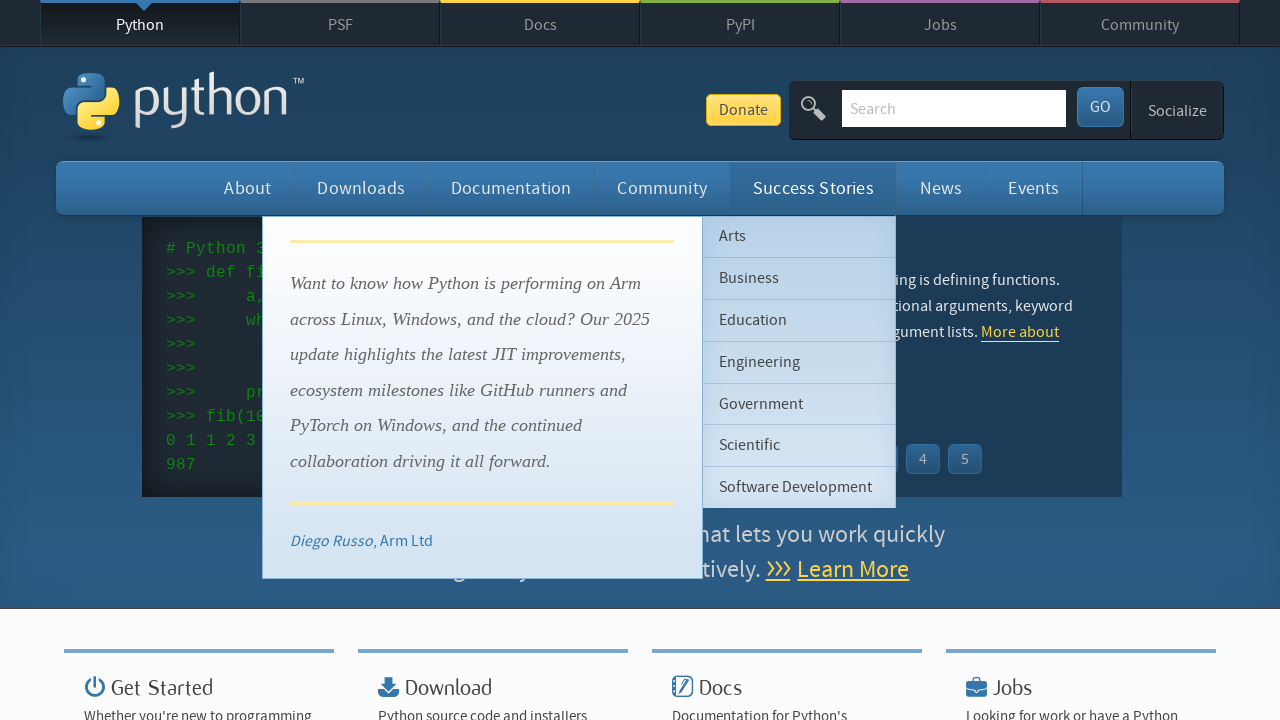

Clicked on 'Downloads' navigation link at (361, 188) on text=Downloads
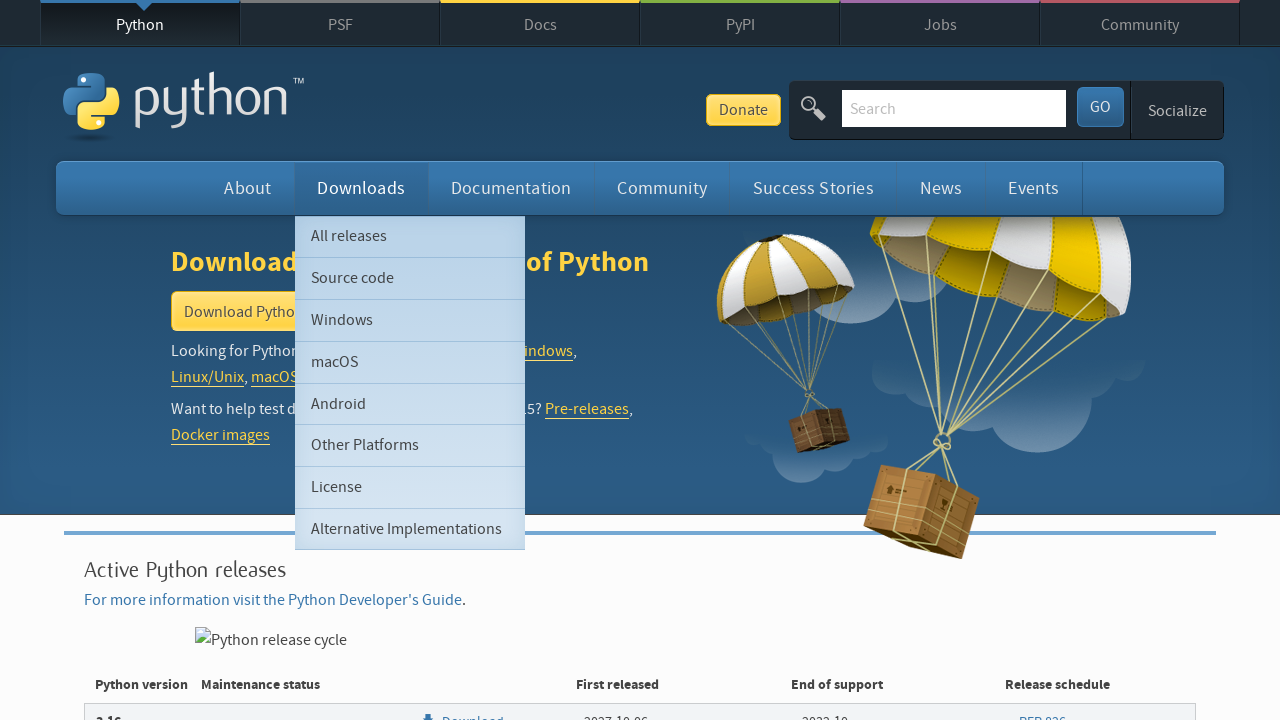

Waited for 'Downloads' page to load
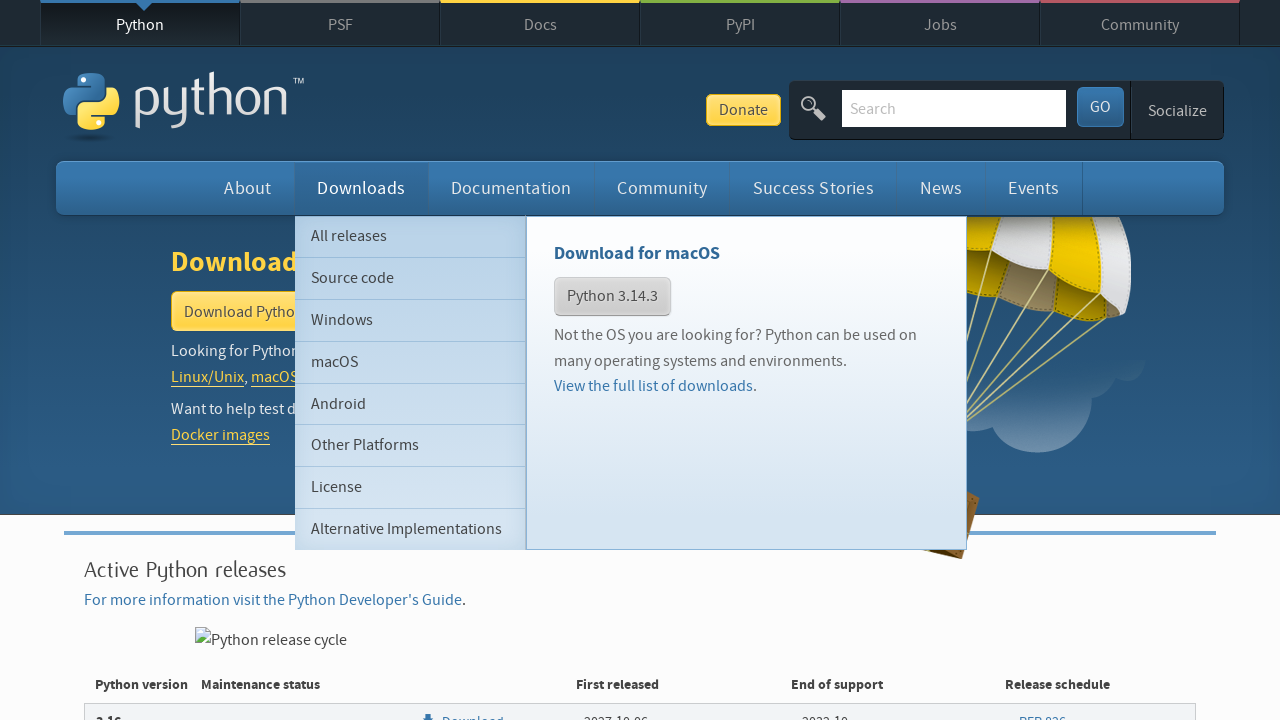

Navigated back to previous page
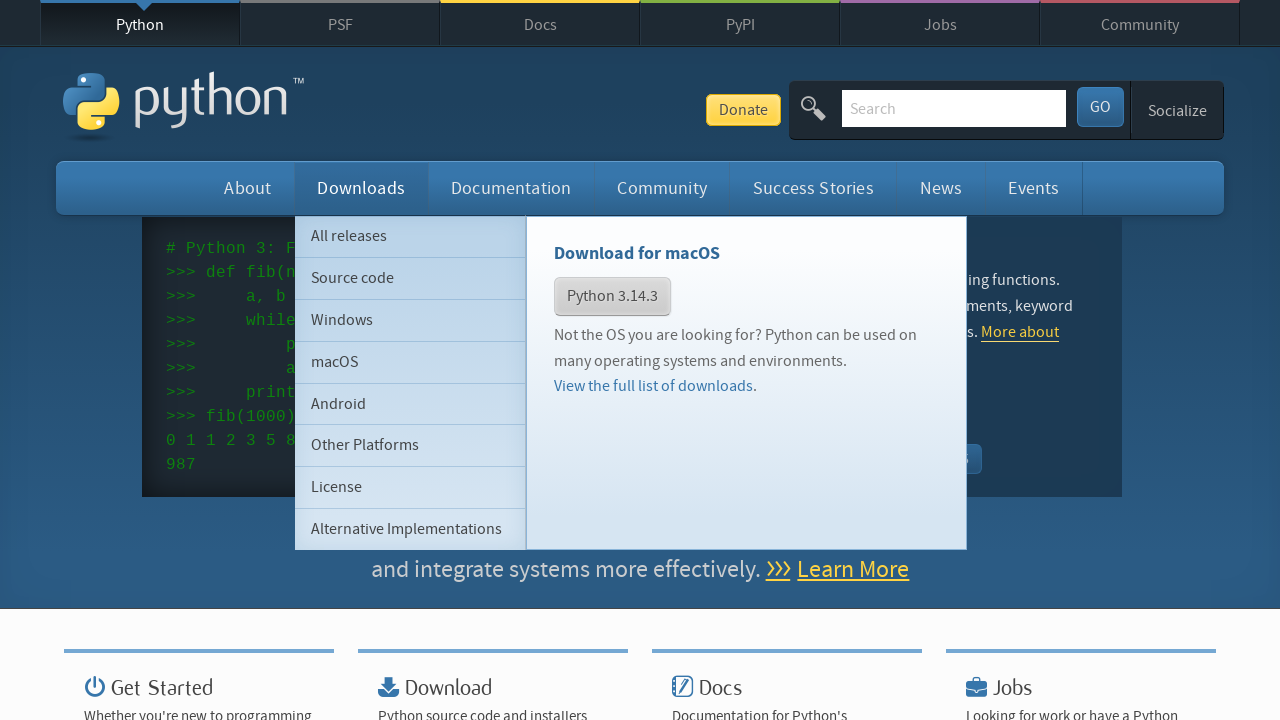

Waited for previous page to load
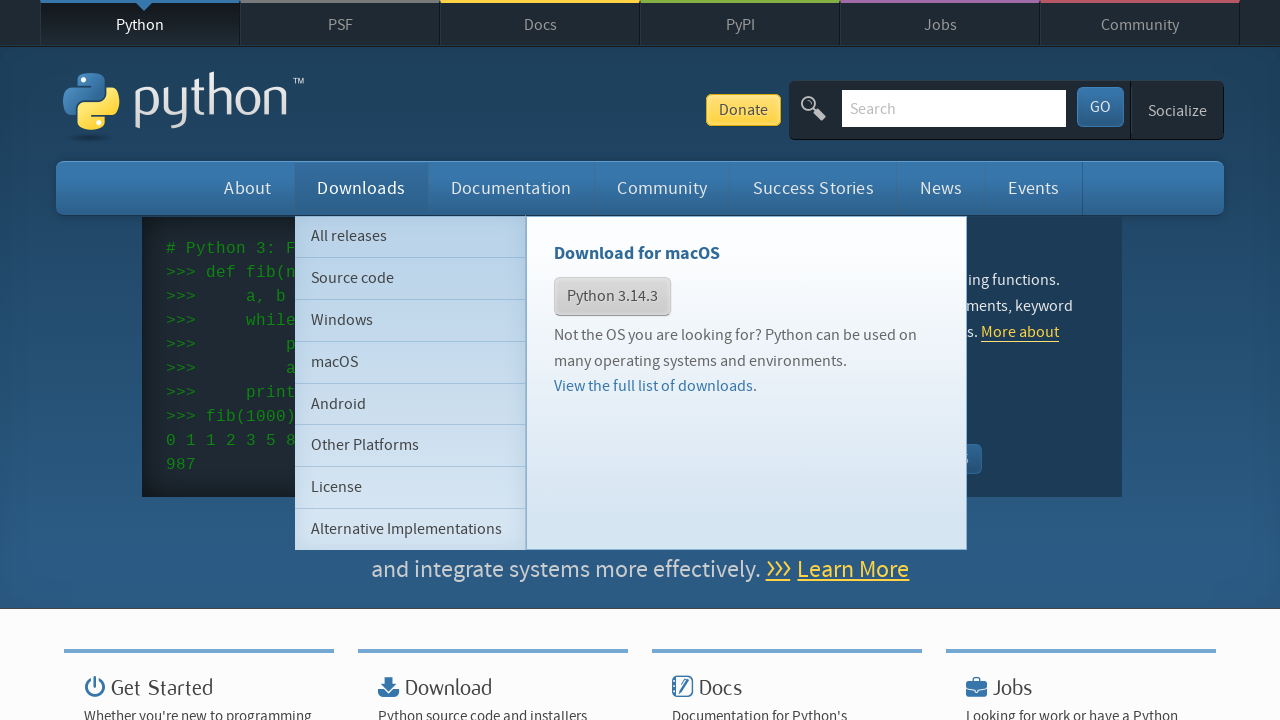

Scrolled down the page by 789 pixels
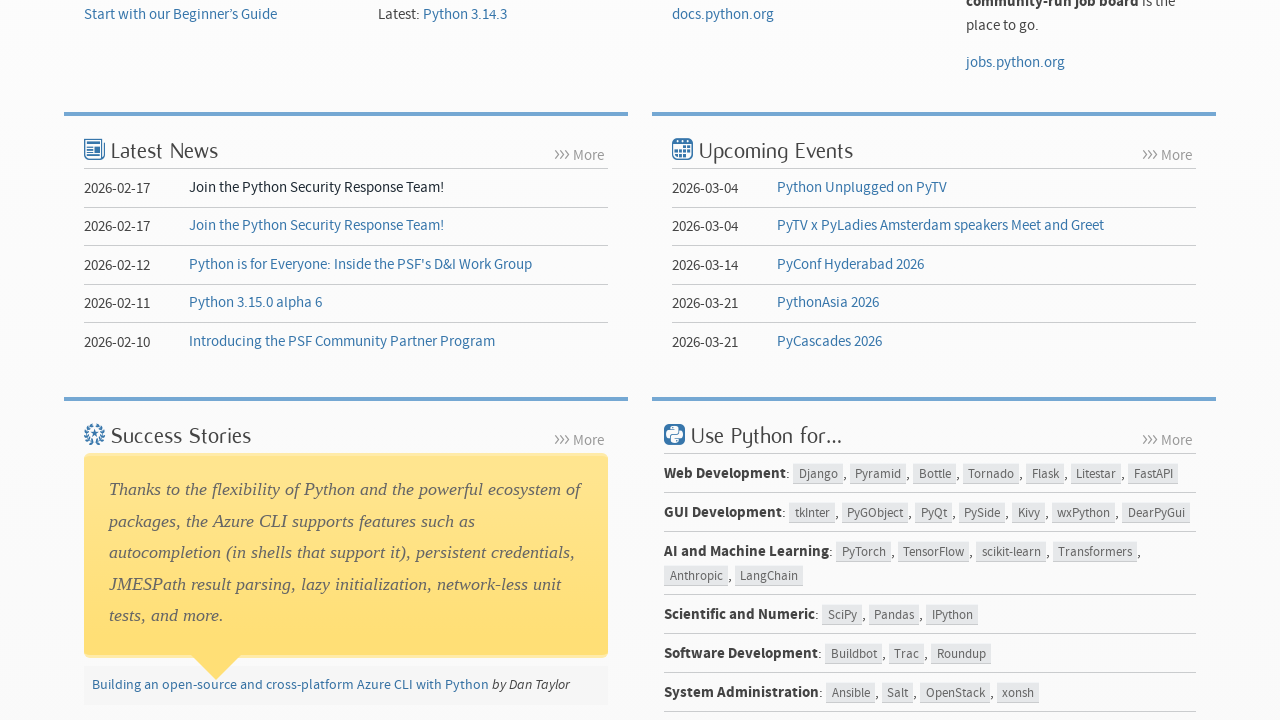

Scrolled down the page by 598 pixels
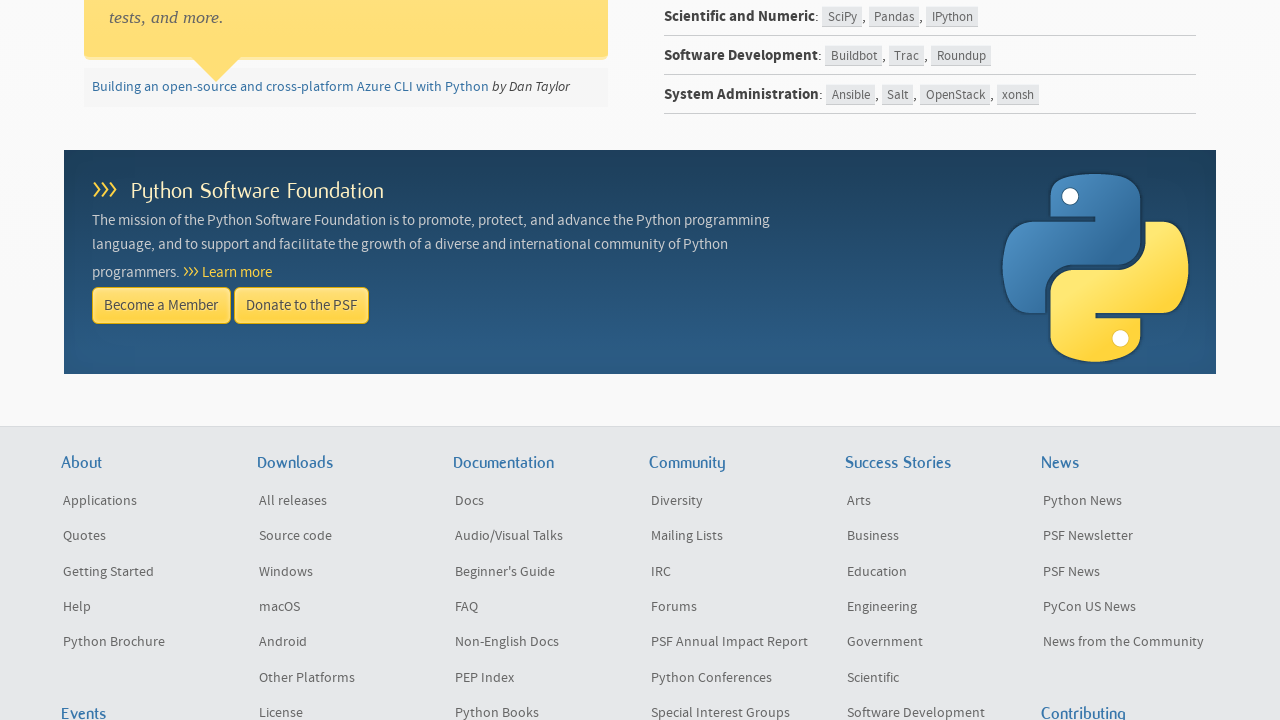

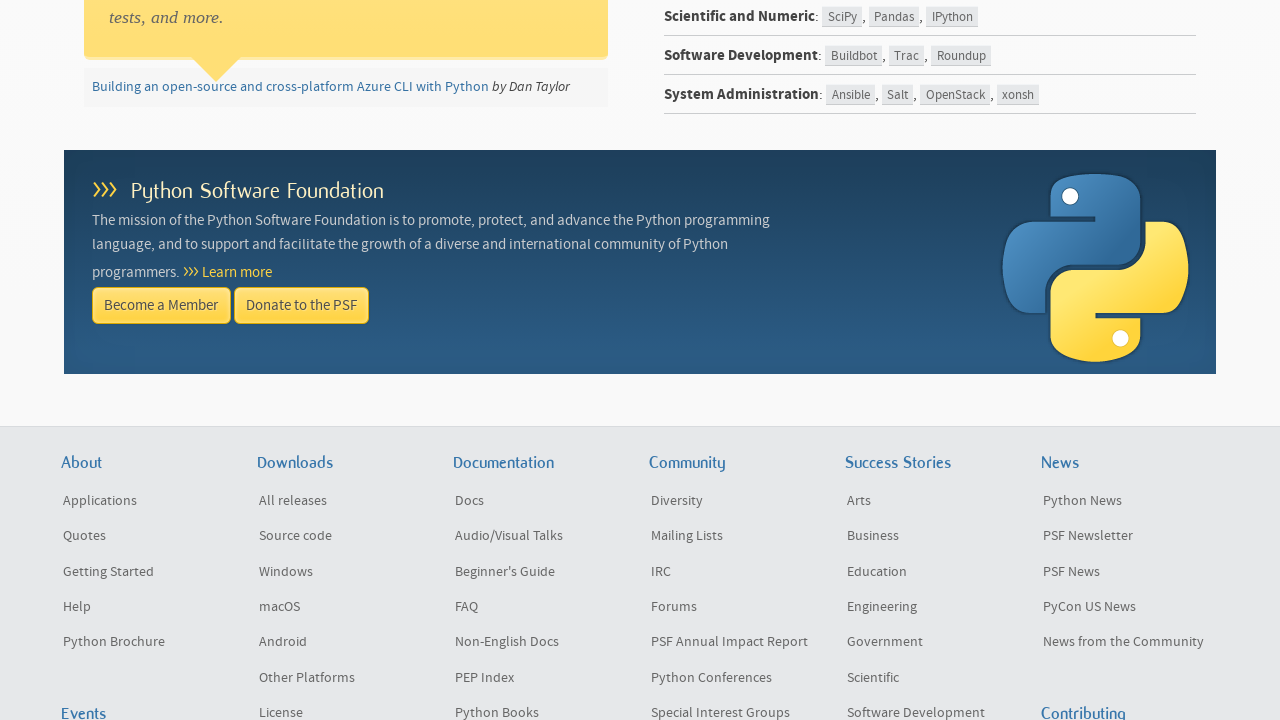